Tests autocomplete functionality by typing partial country names and selecting specific countries from the dropdown suggestions

Starting URL: https://rahulshettyacademy.com/AutomationPractice/

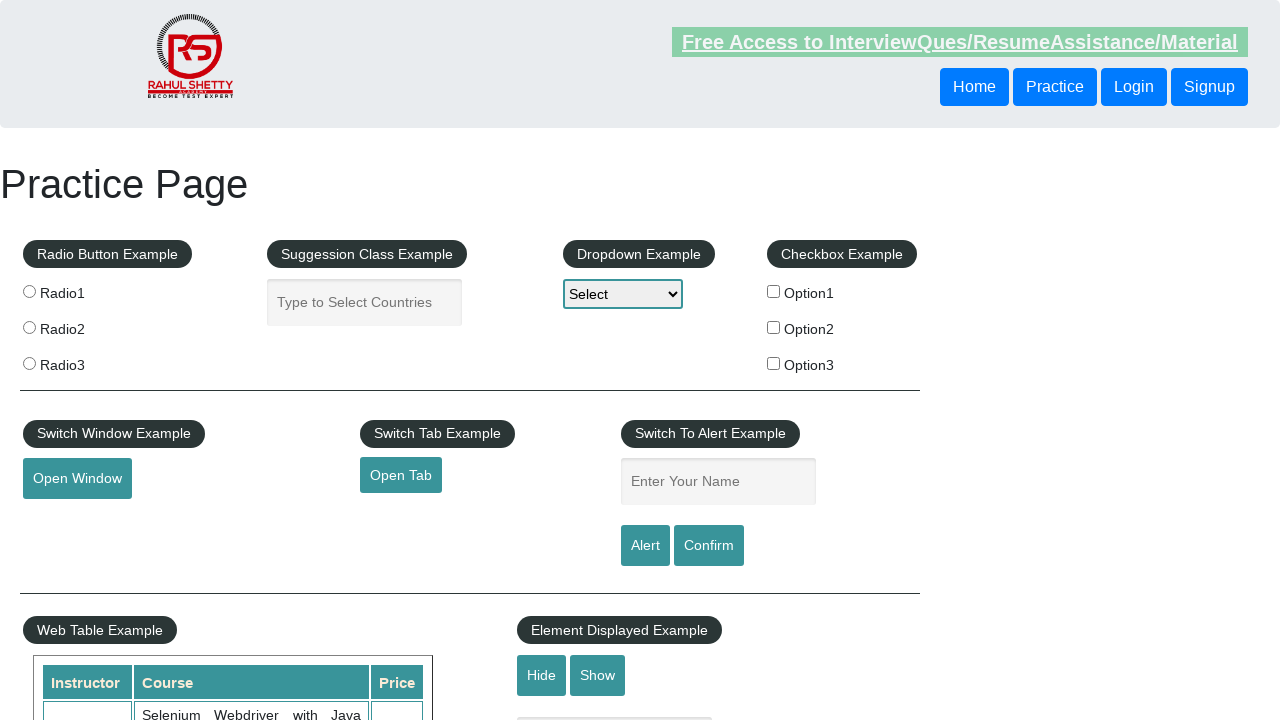

Typed 'ind' in autocomplete field to search for countries on #autocomplete
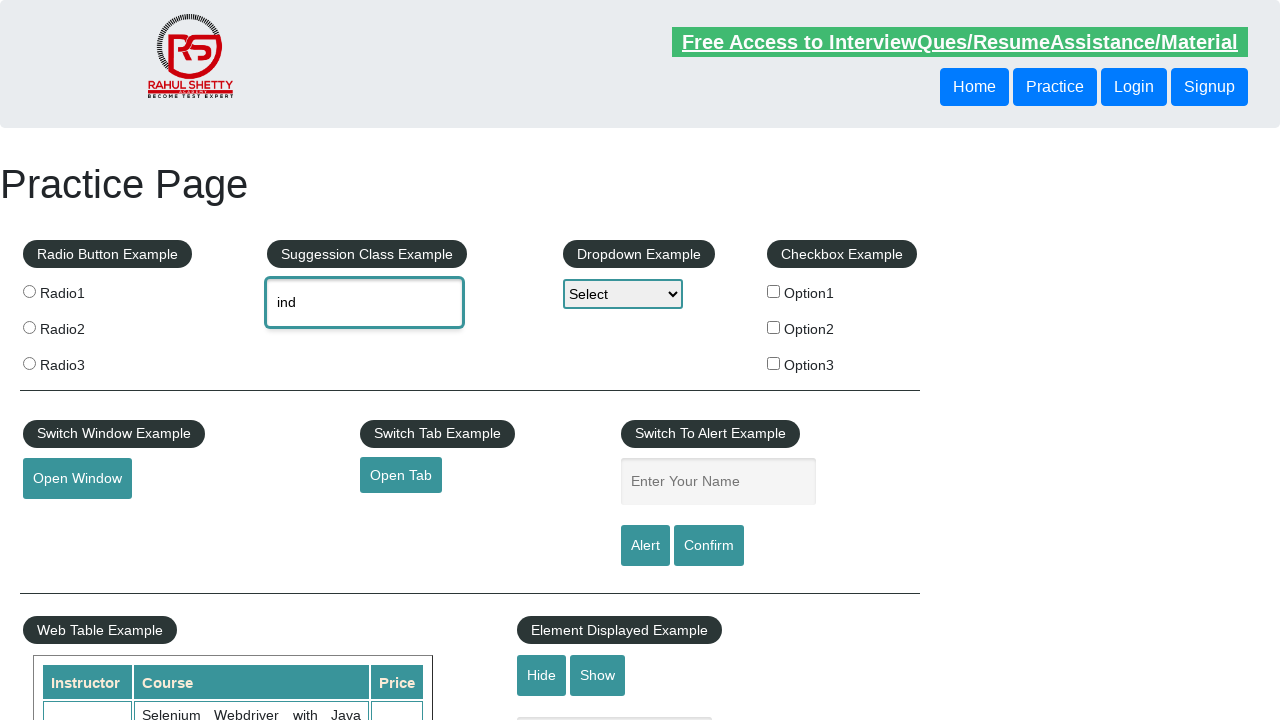

Waited for dropdown suggestions to appear
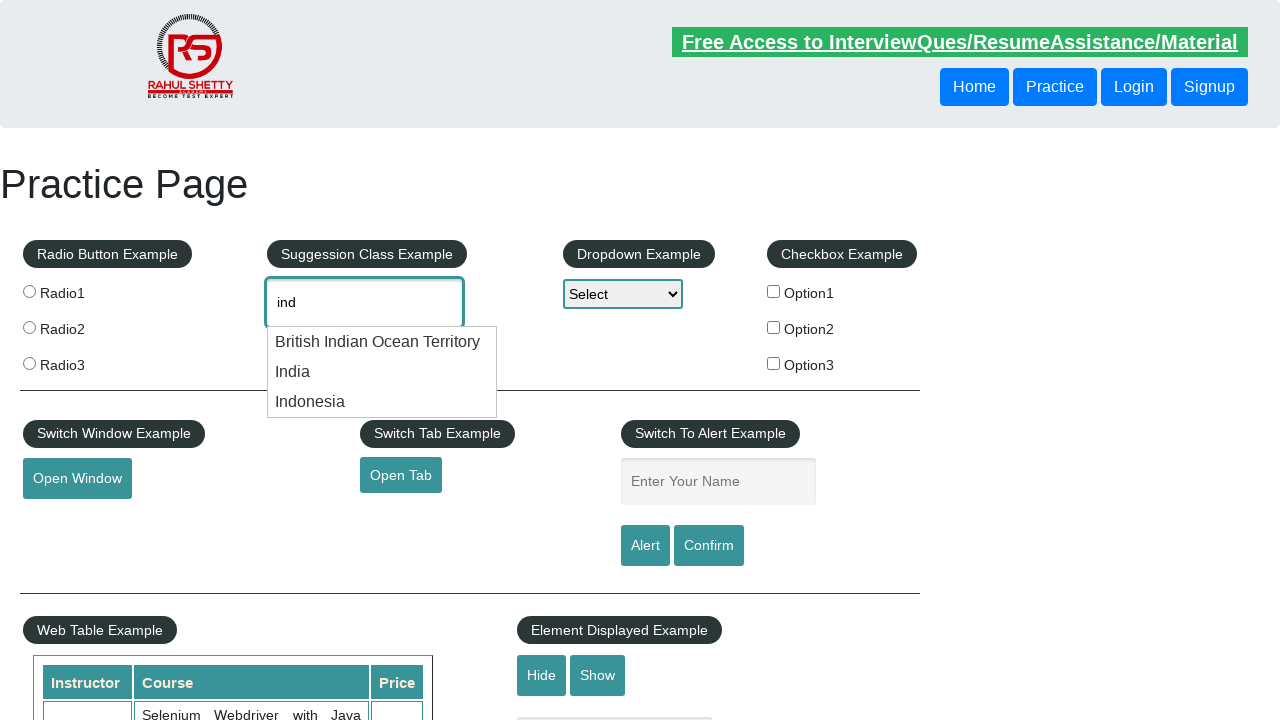

Hovered over 'India' option in dropdown at (382, 372) on .ui-menu-item >> nth=1
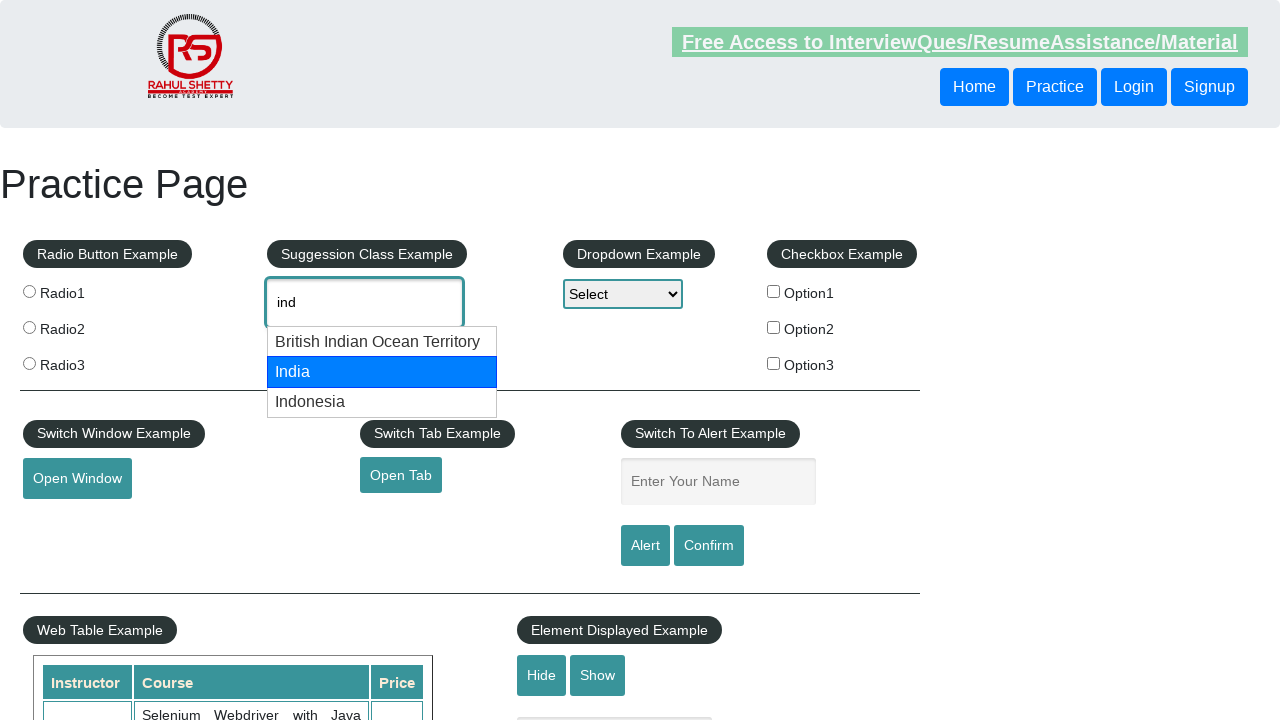

Clicked on 'India' option to select it at (382, 372) on .ui-menu-item >> nth=1
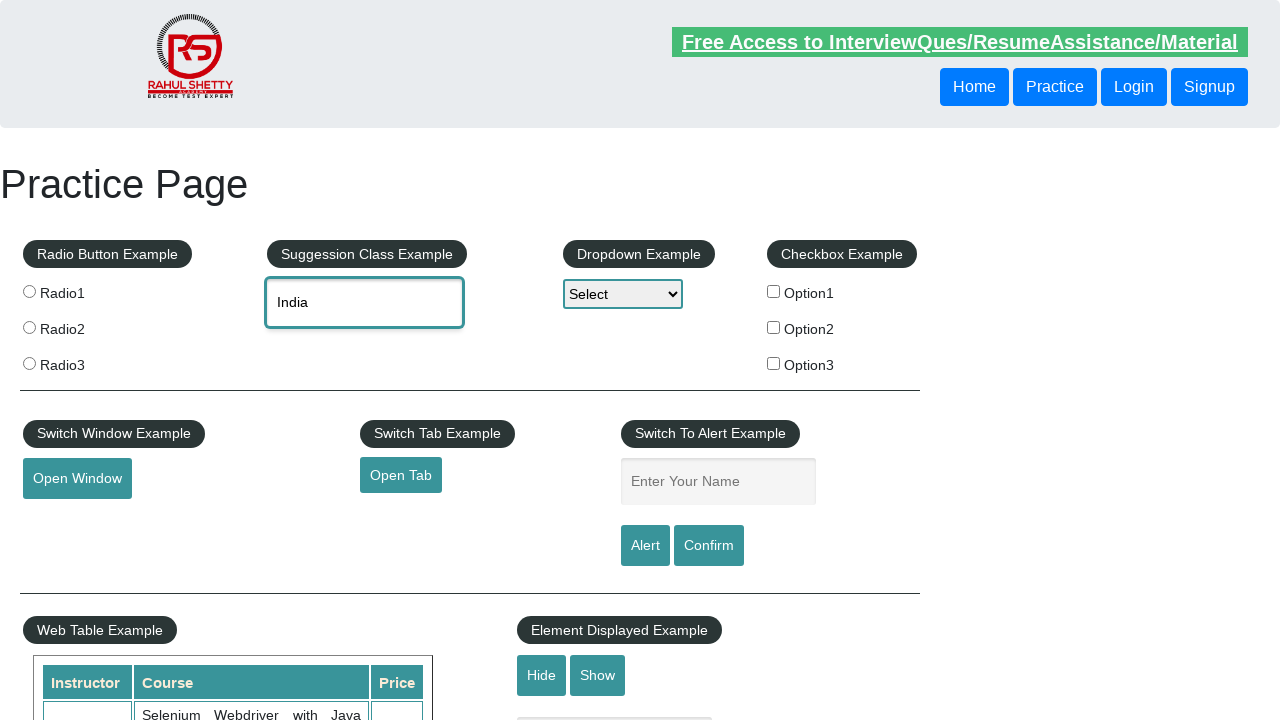

Cleared autocomplete field on #autocomplete
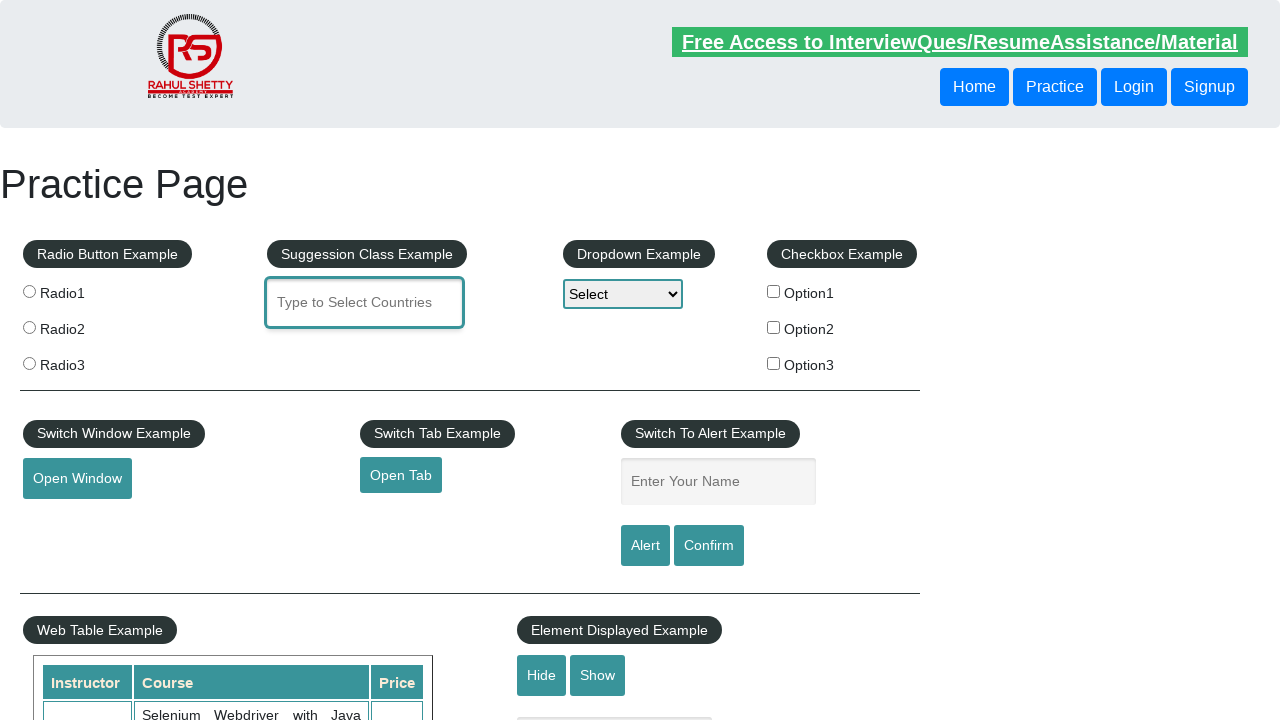

Typed 'uni' in autocomplete field to search for countries starting with 'uni' on #autocomplete
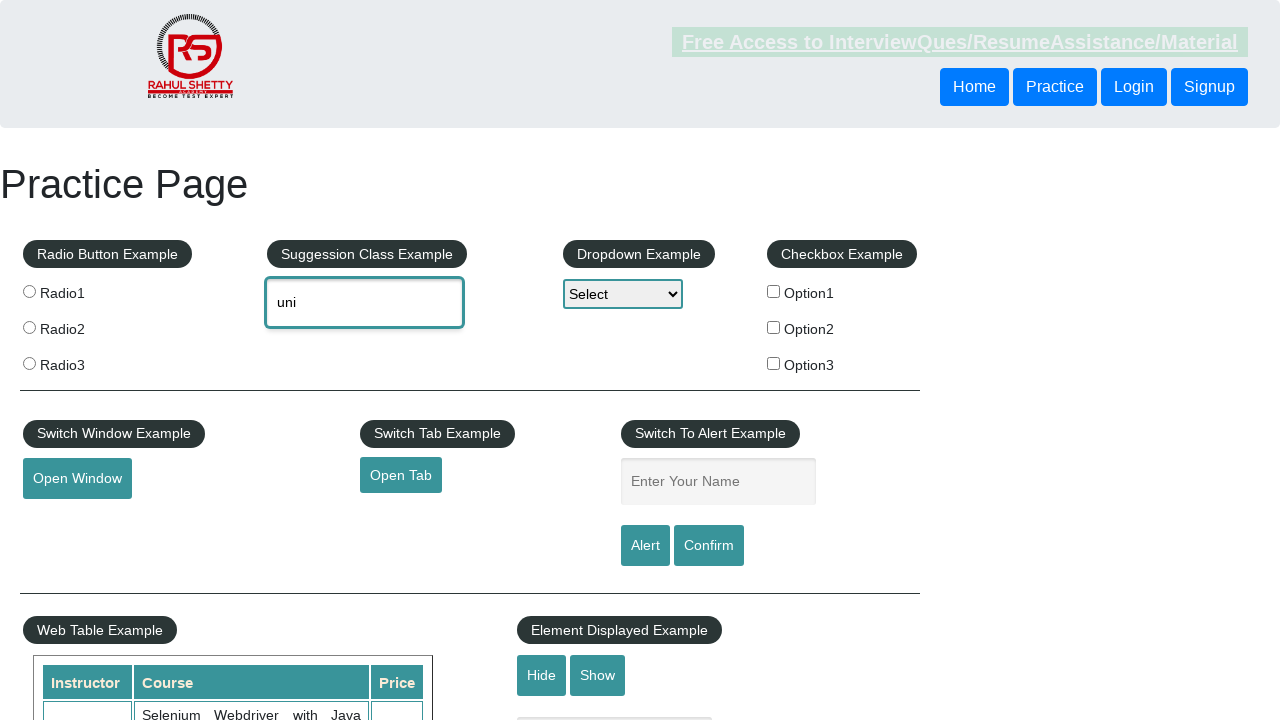

Waited for dropdown suggestions to appear again
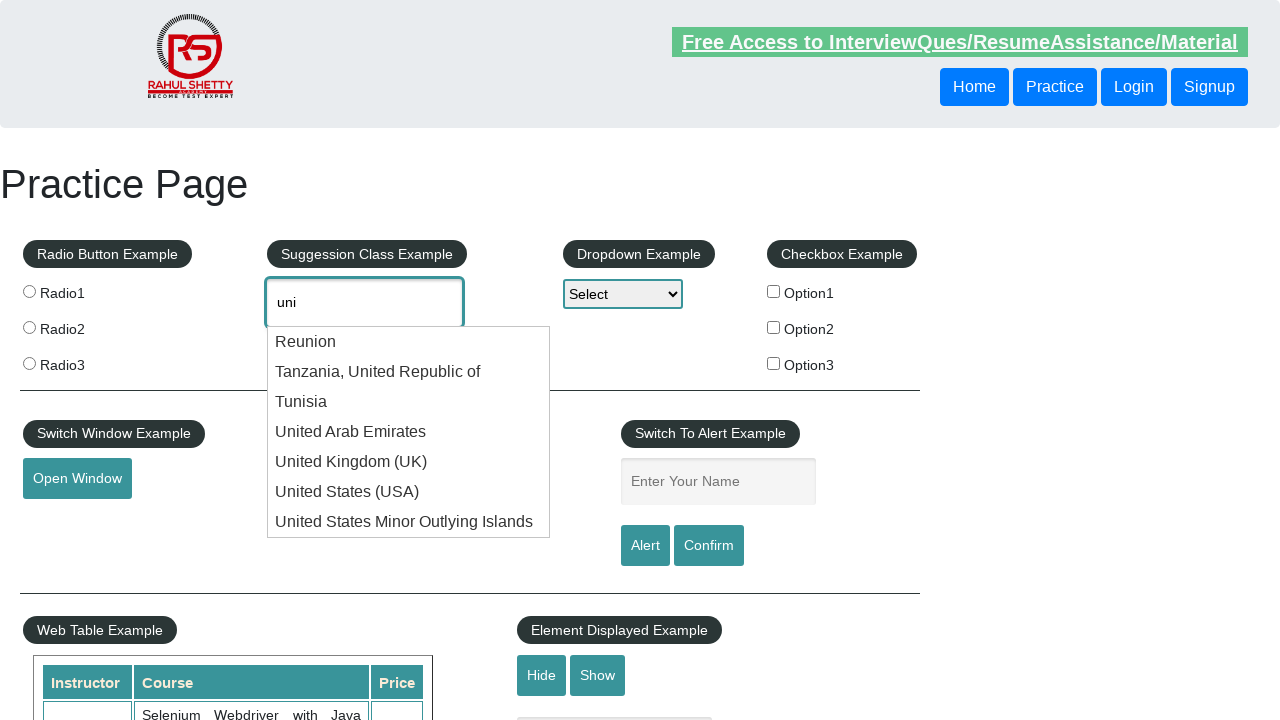

Hovered over 'United Kingdom (UK)' option in dropdown at (409, 462) on .ui-menu-item >> nth=4
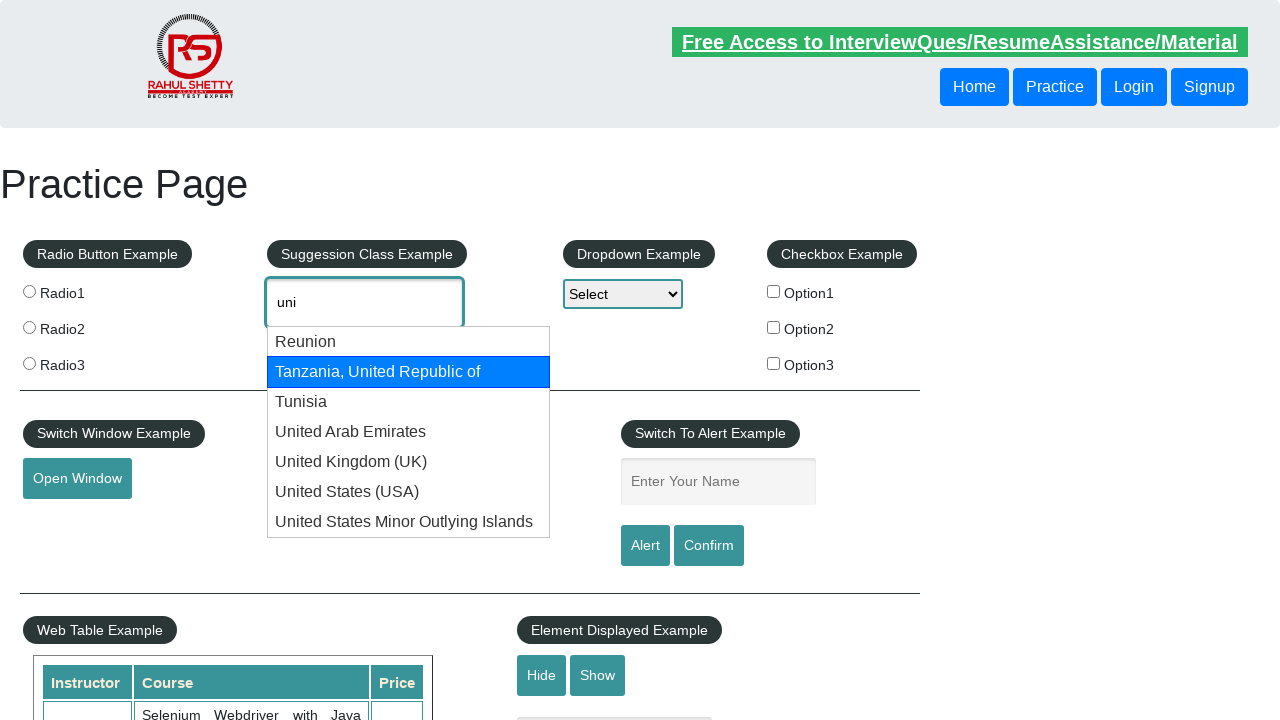

Clicked on 'United Kingdom (UK)' option to select it at (409, 462) on .ui-menu-item >> nth=4
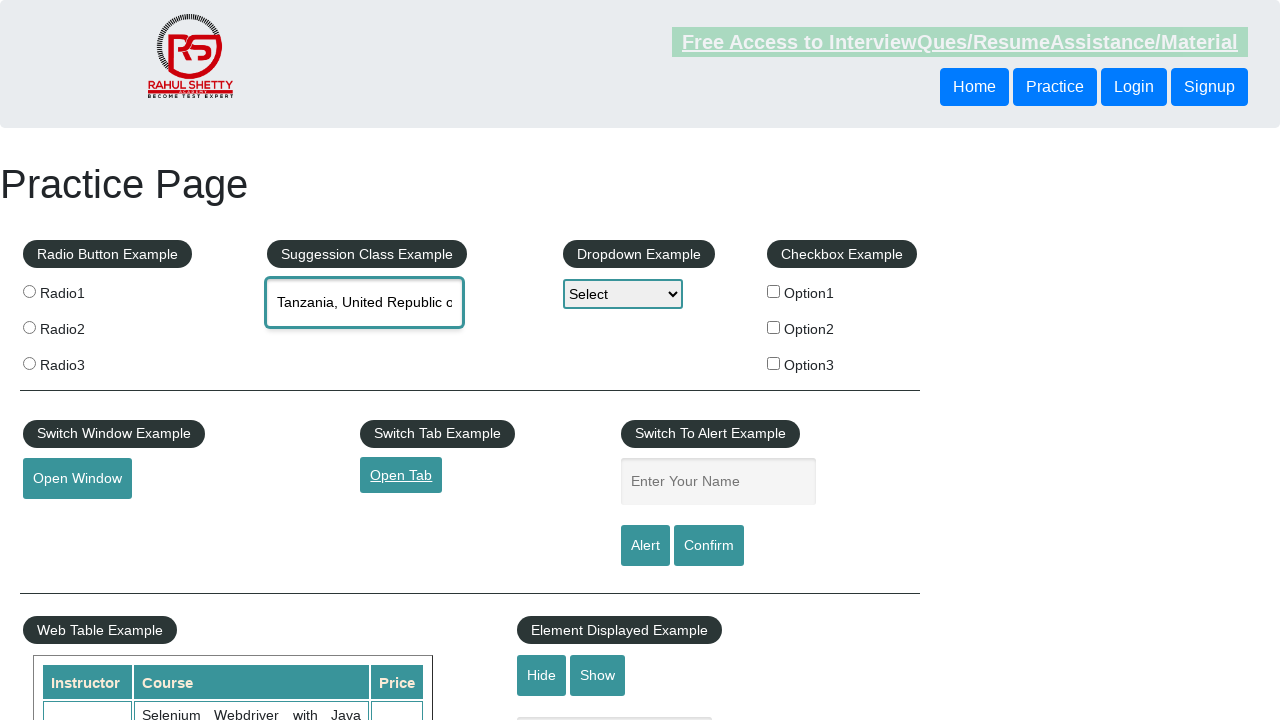

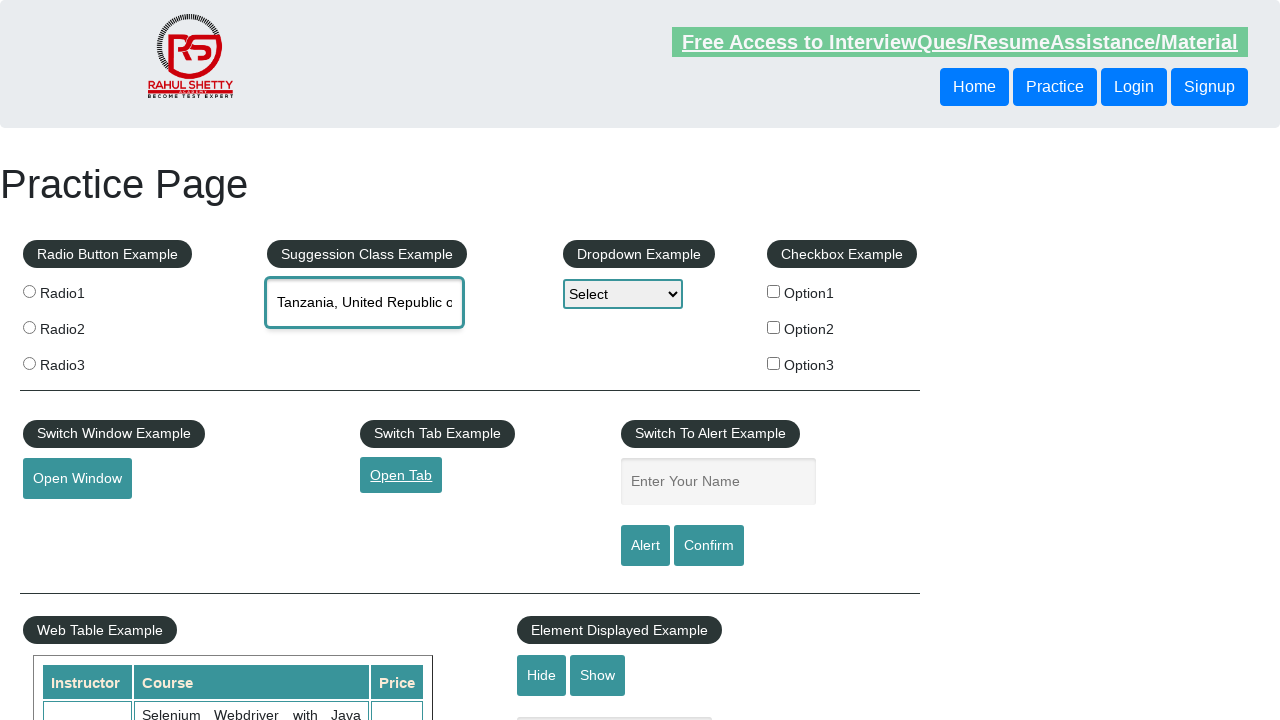